Tests that the browser back button respects filter navigation history

Starting URL: https://demo.playwright.dev/todomvc

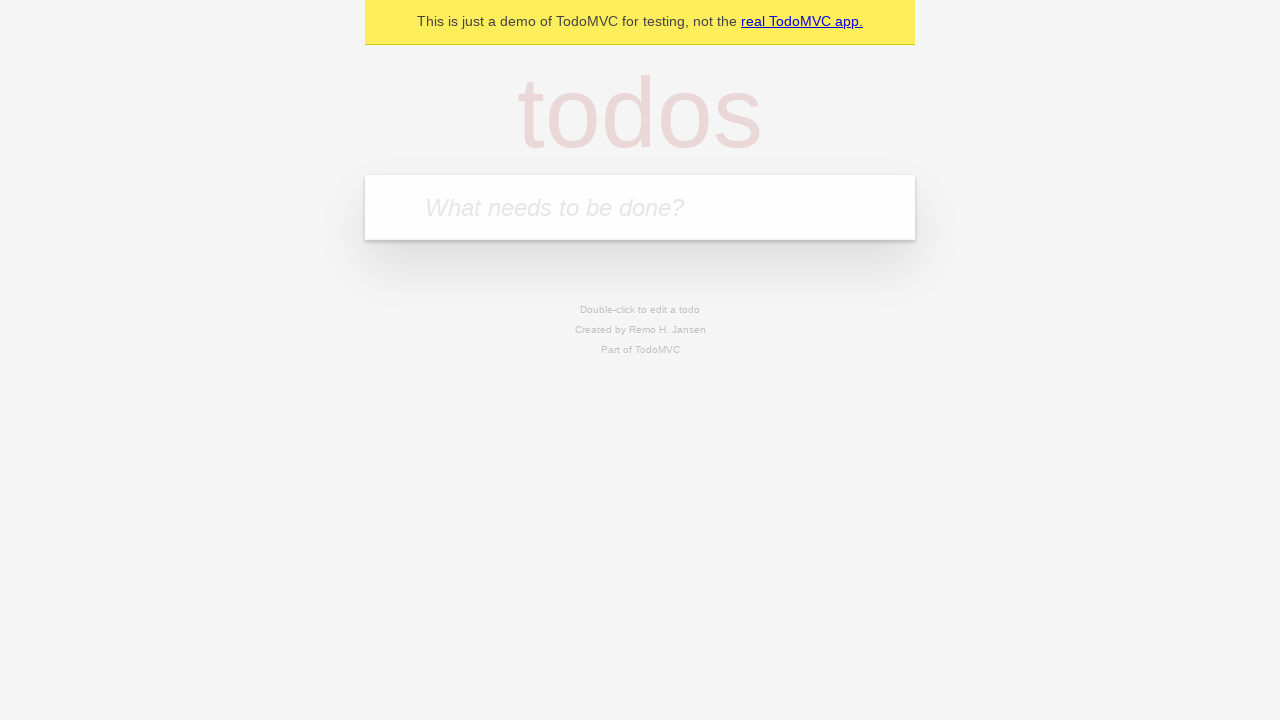

Filled todo input with 'buy some cheese' on internal:attr=[placeholder="What needs to be done?"i]
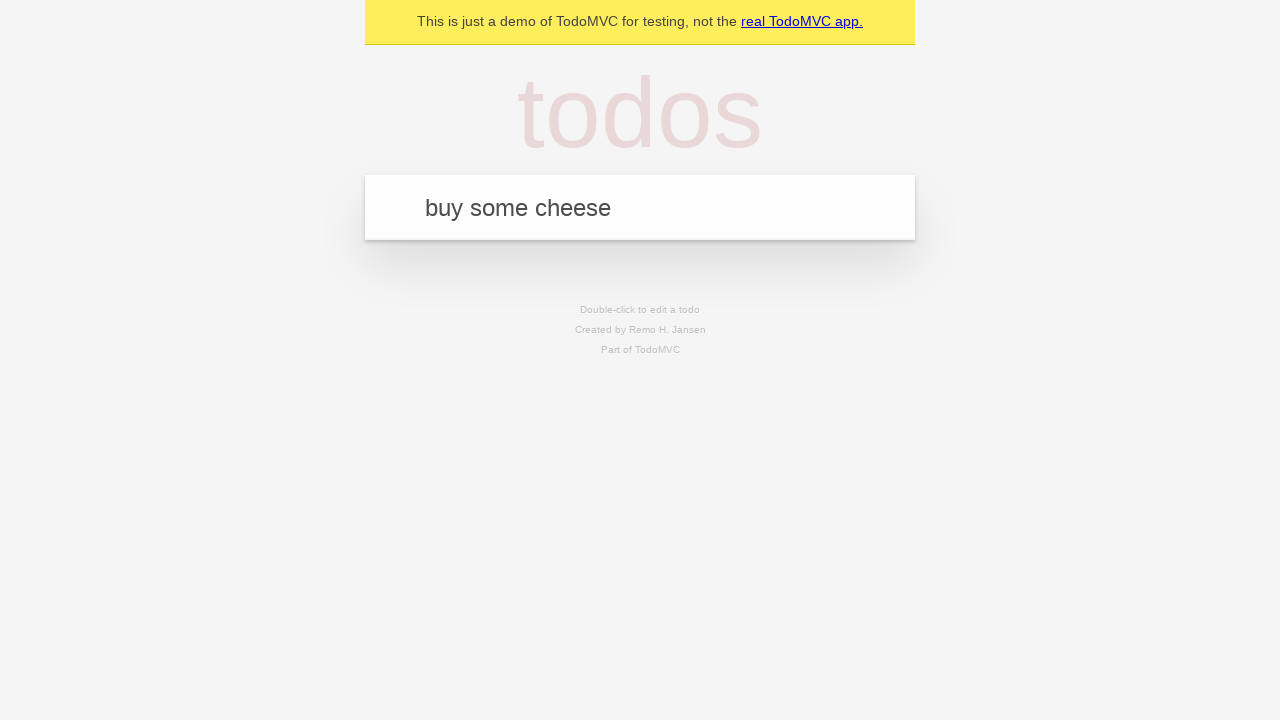

Pressed Enter to add first todo on internal:attr=[placeholder="What needs to be done?"i]
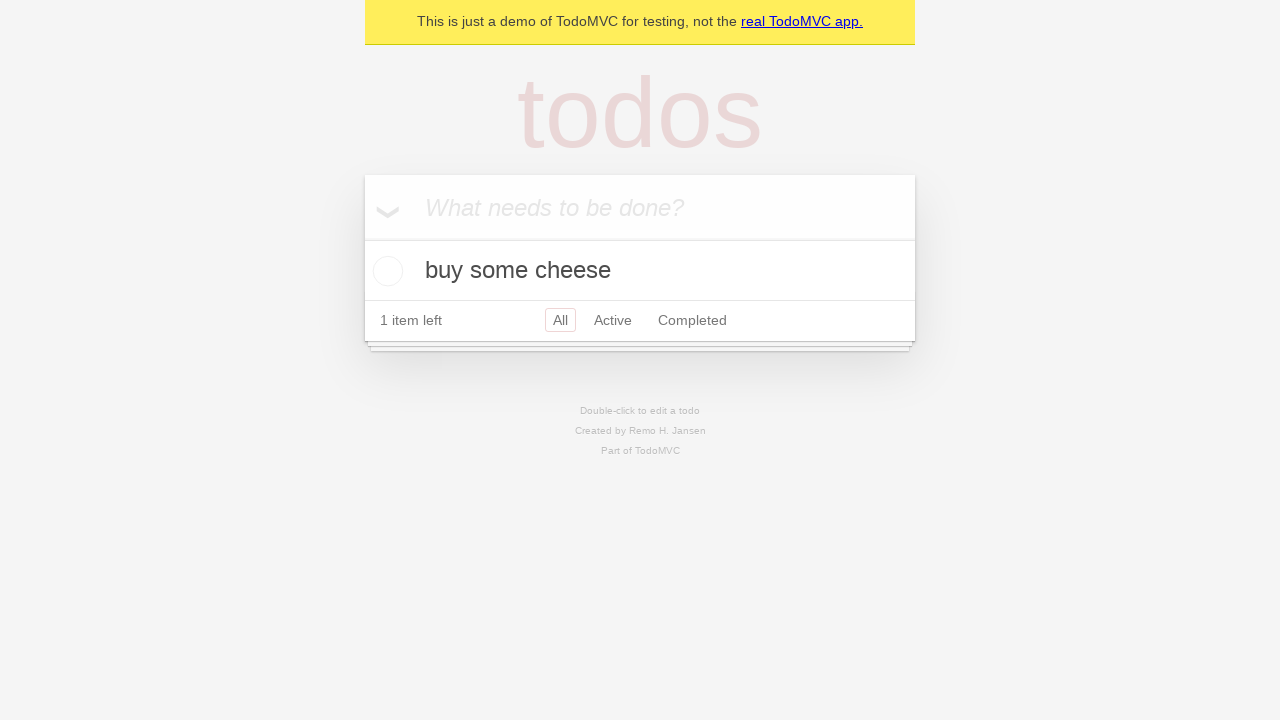

Filled todo input with 'feed the cat' on internal:attr=[placeholder="What needs to be done?"i]
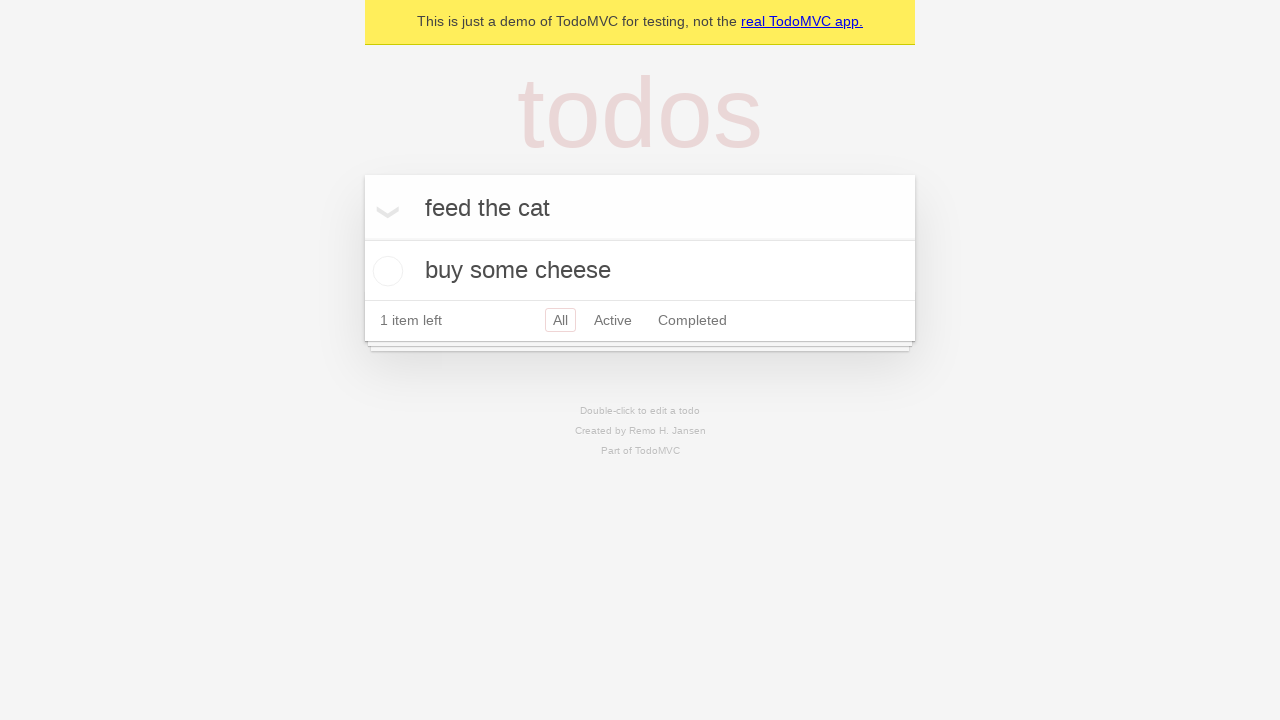

Pressed Enter to add second todo on internal:attr=[placeholder="What needs to be done?"i]
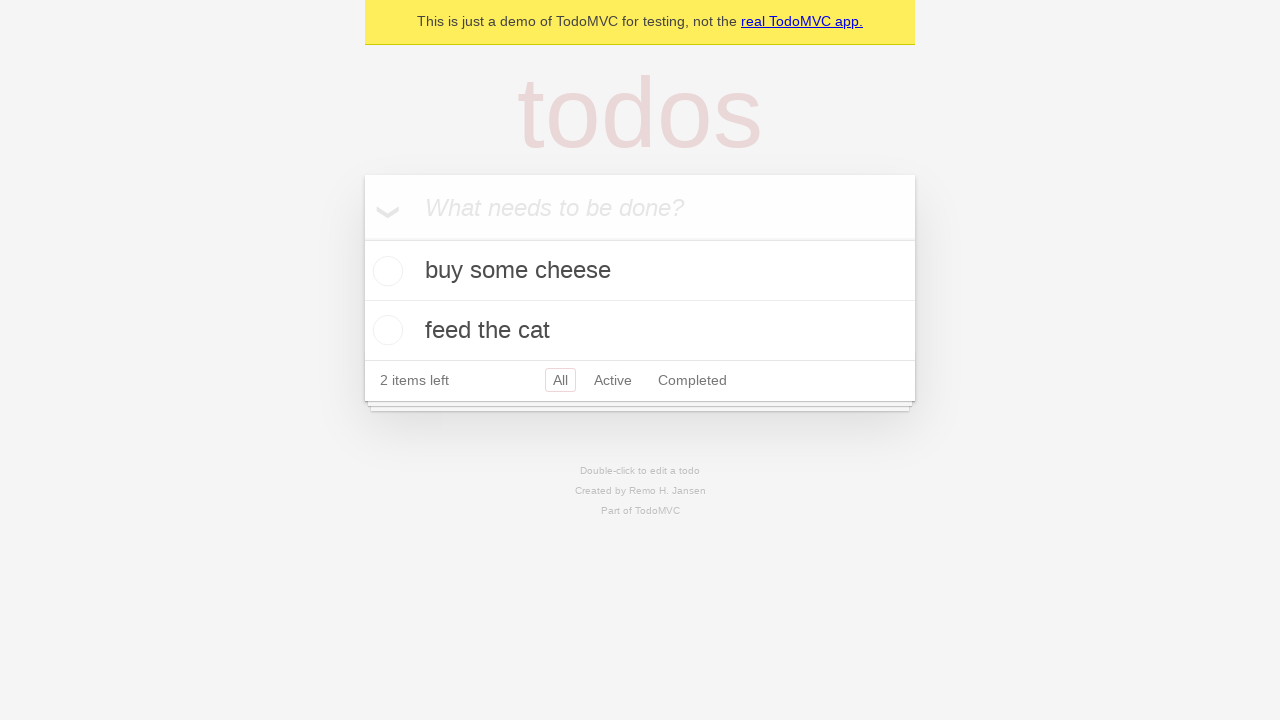

Filled todo input with 'book a doctors appointment' on internal:attr=[placeholder="What needs to be done?"i]
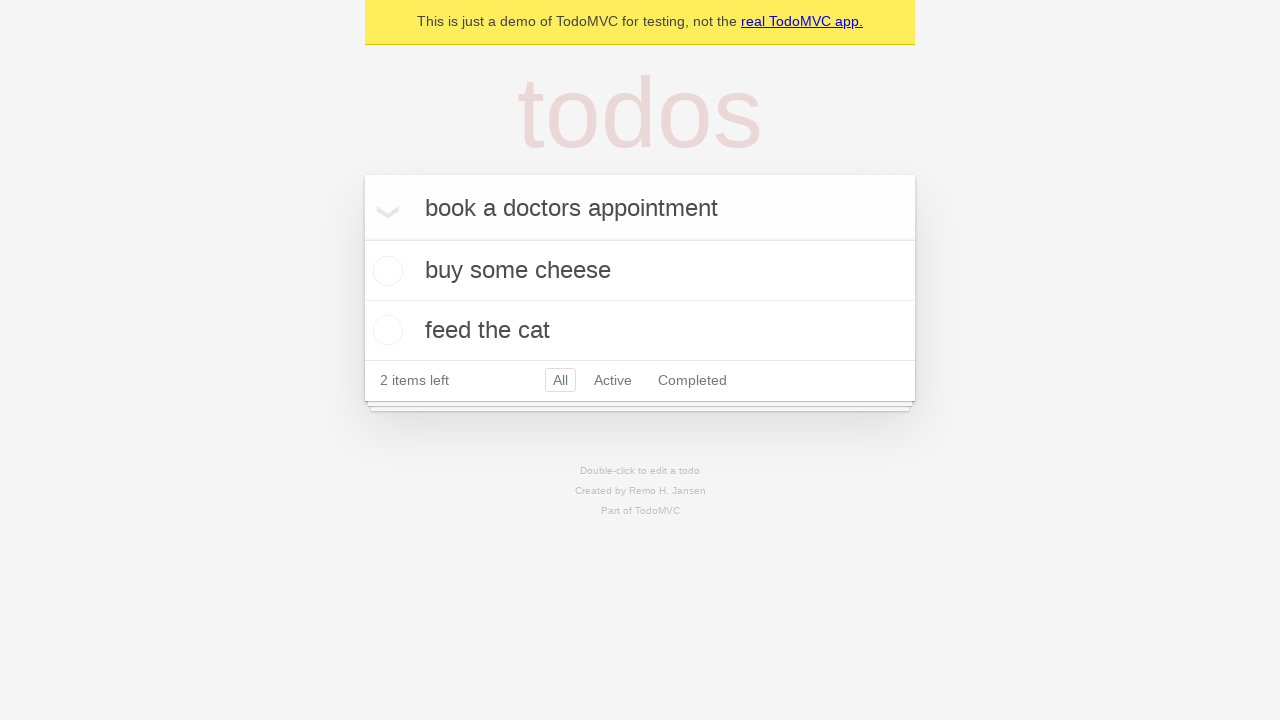

Pressed Enter to add third todo on internal:attr=[placeholder="What needs to be done?"i]
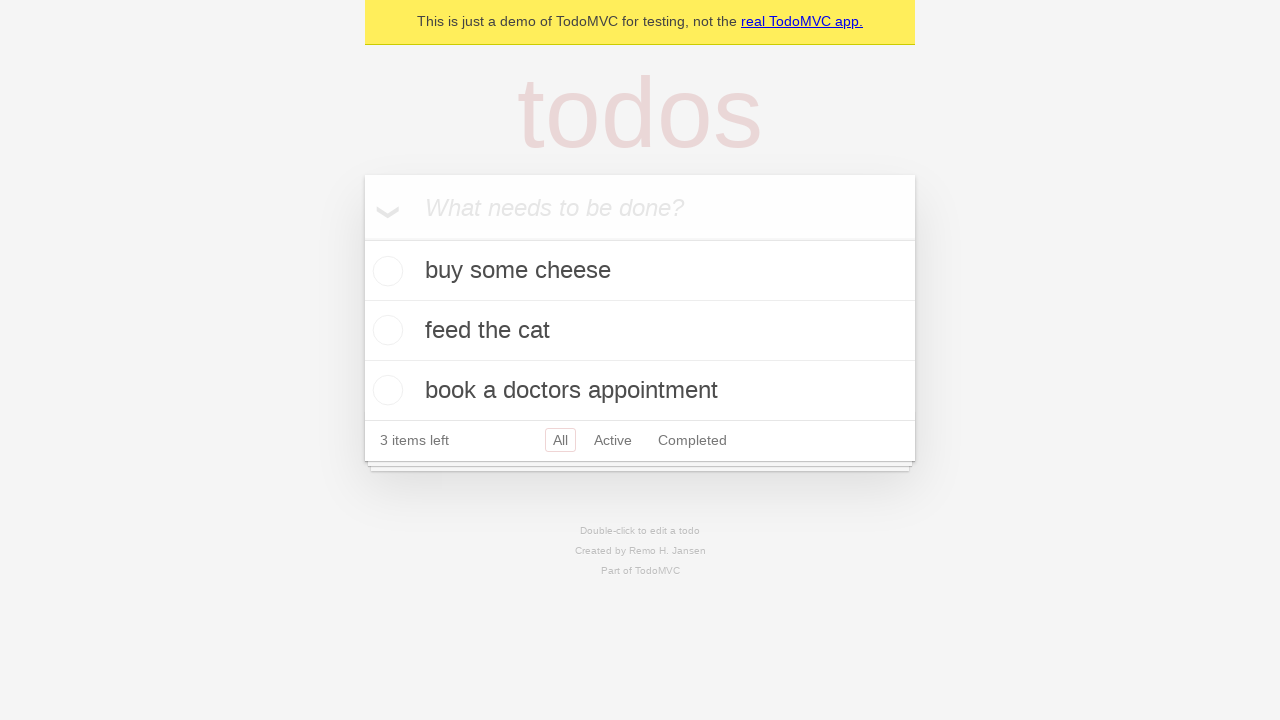

Marked second todo as complete at (385, 330) on .todo-list li .toggle >> nth=1
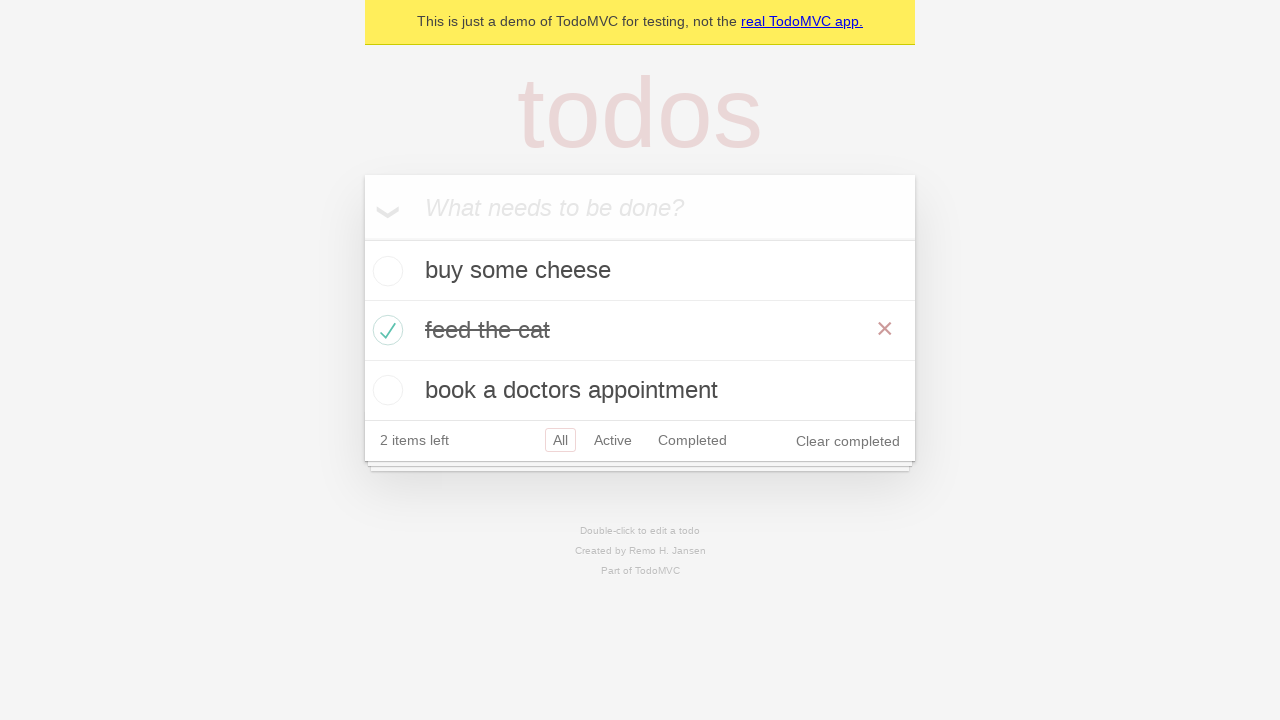

Clicked 'All' filter at (560, 440) on internal:role=link[name="All"i]
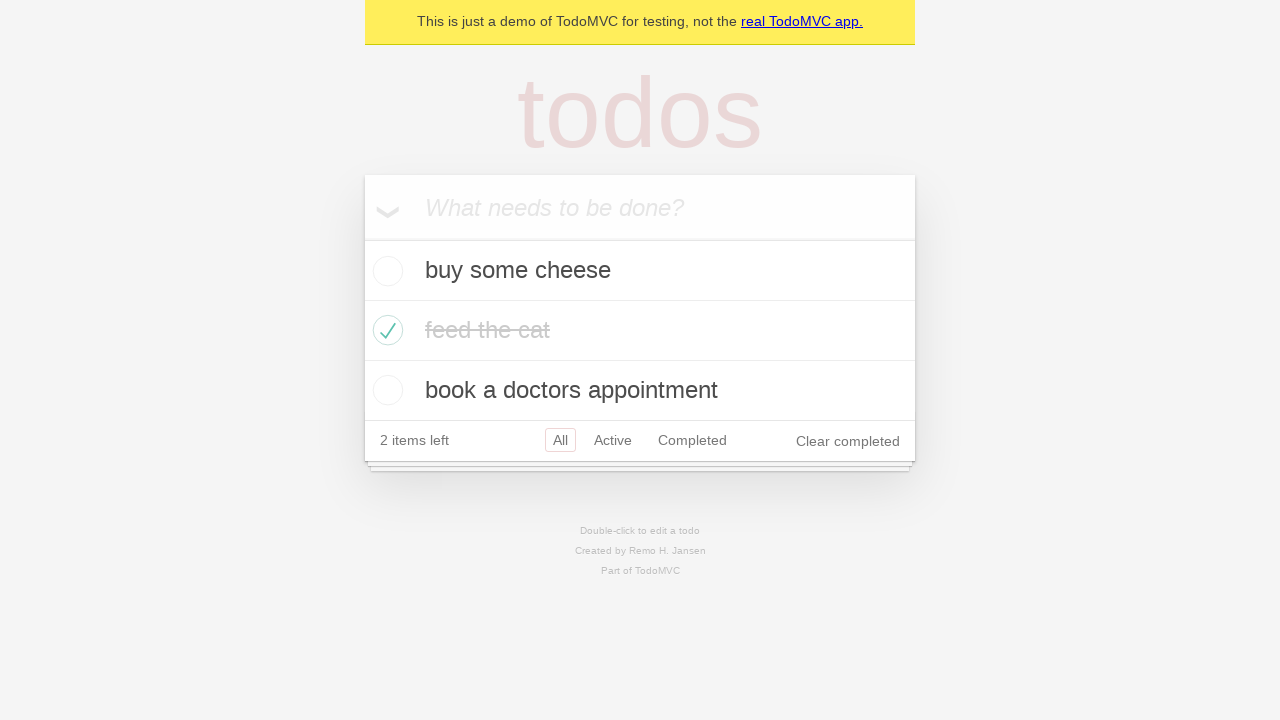

Clicked 'Active' filter at (613, 440) on internal:role=link[name="Active"i]
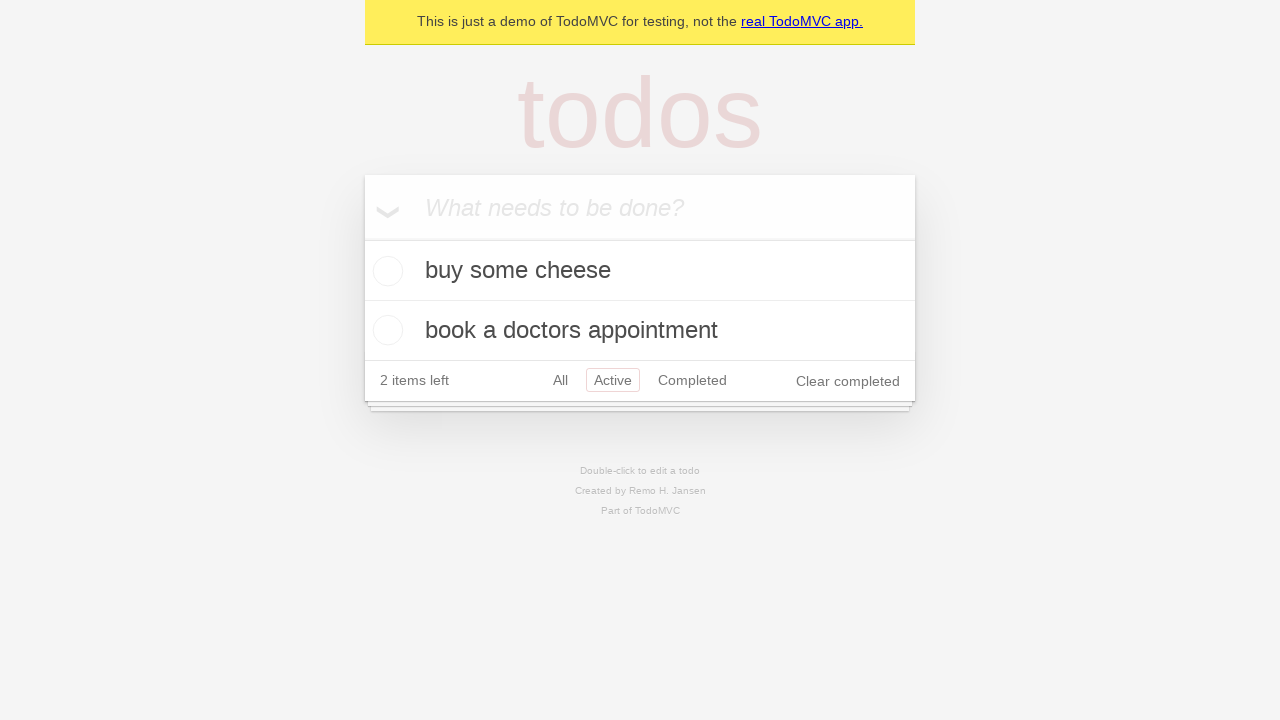

Clicked 'Completed' filter at (692, 380) on internal:role=link[name="Completed"i]
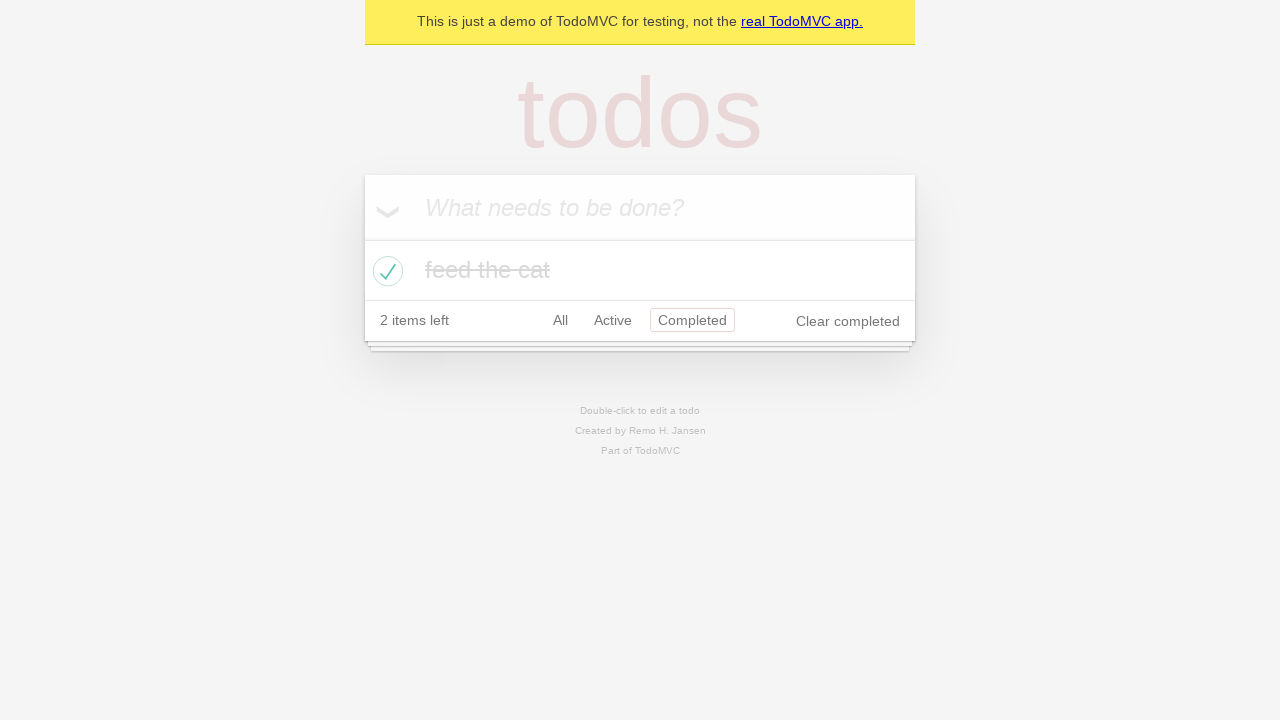

Navigated back from Completed filter
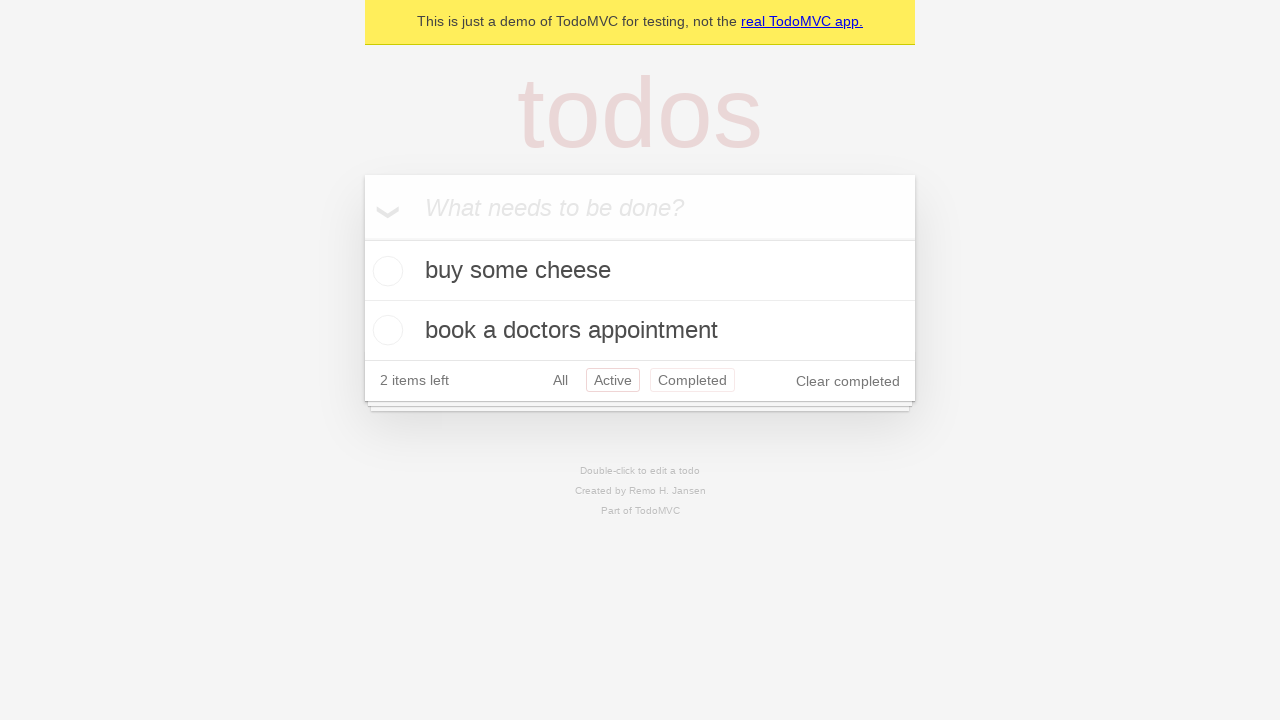

Navigated back from Active filter to All filter
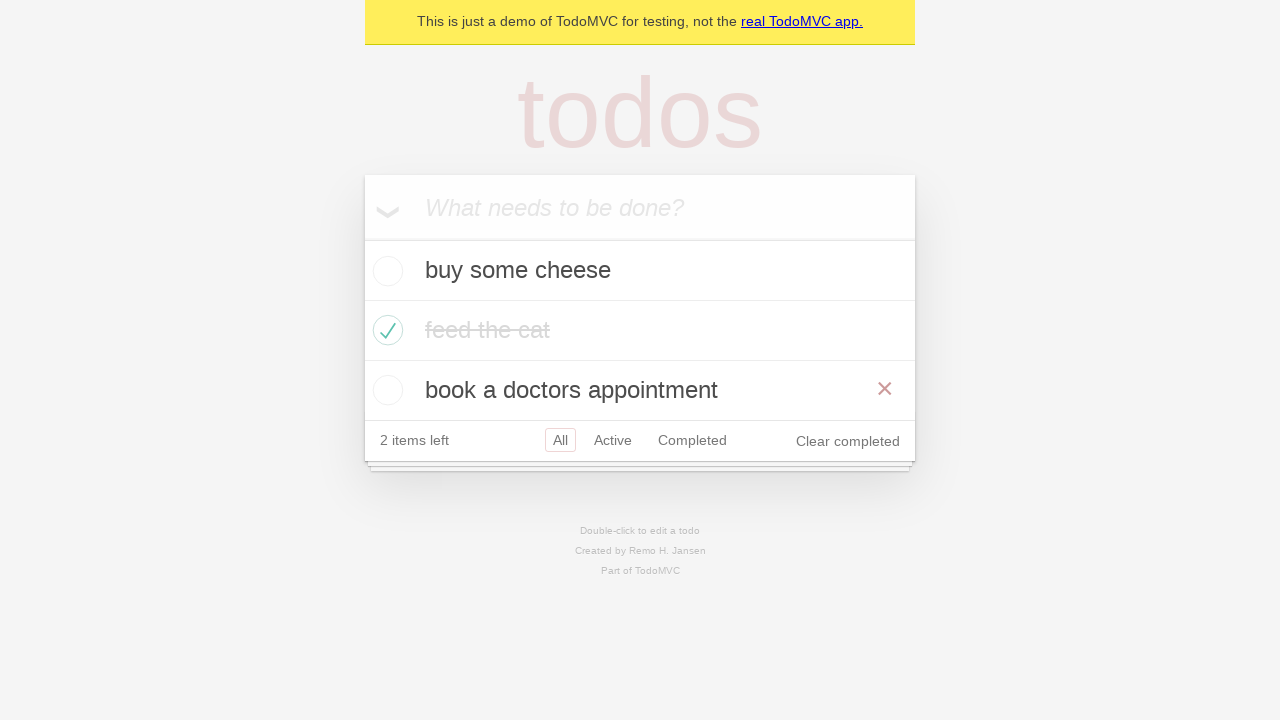

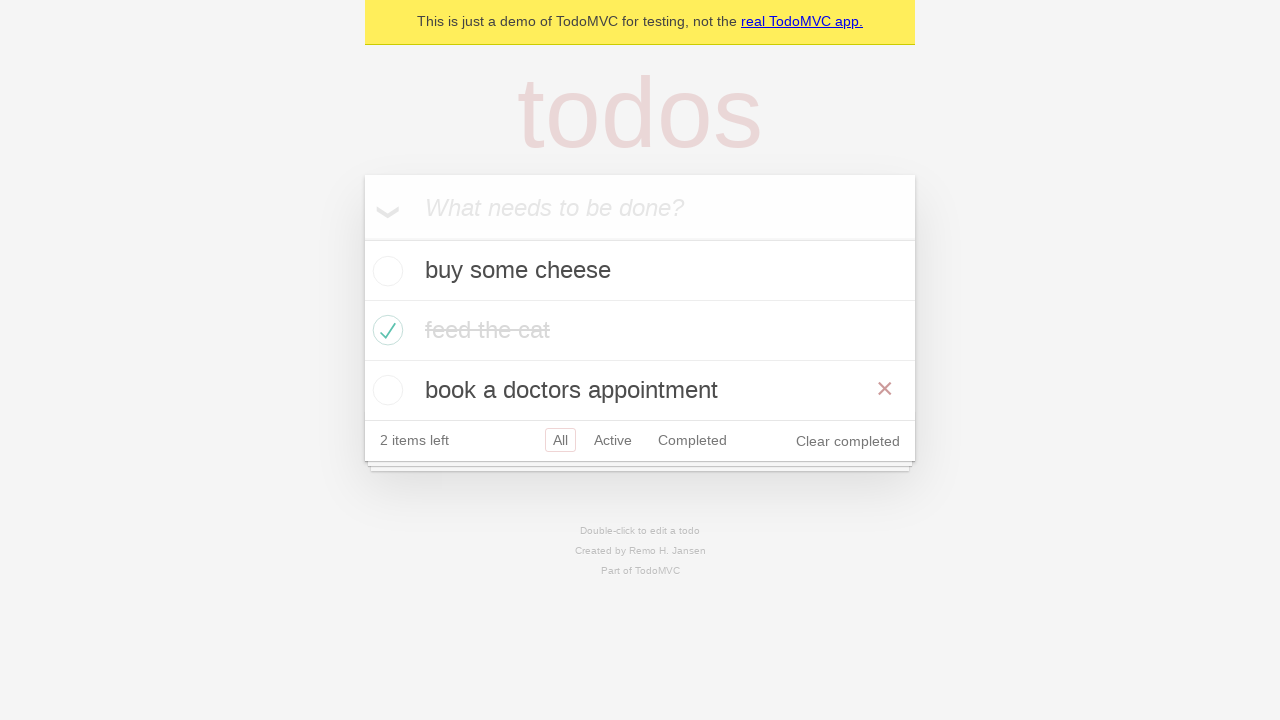